Tests finding the Follow Us on Twitter button on Open Library homepage using CSS selector

Starting URL: https://openlibrary.org/

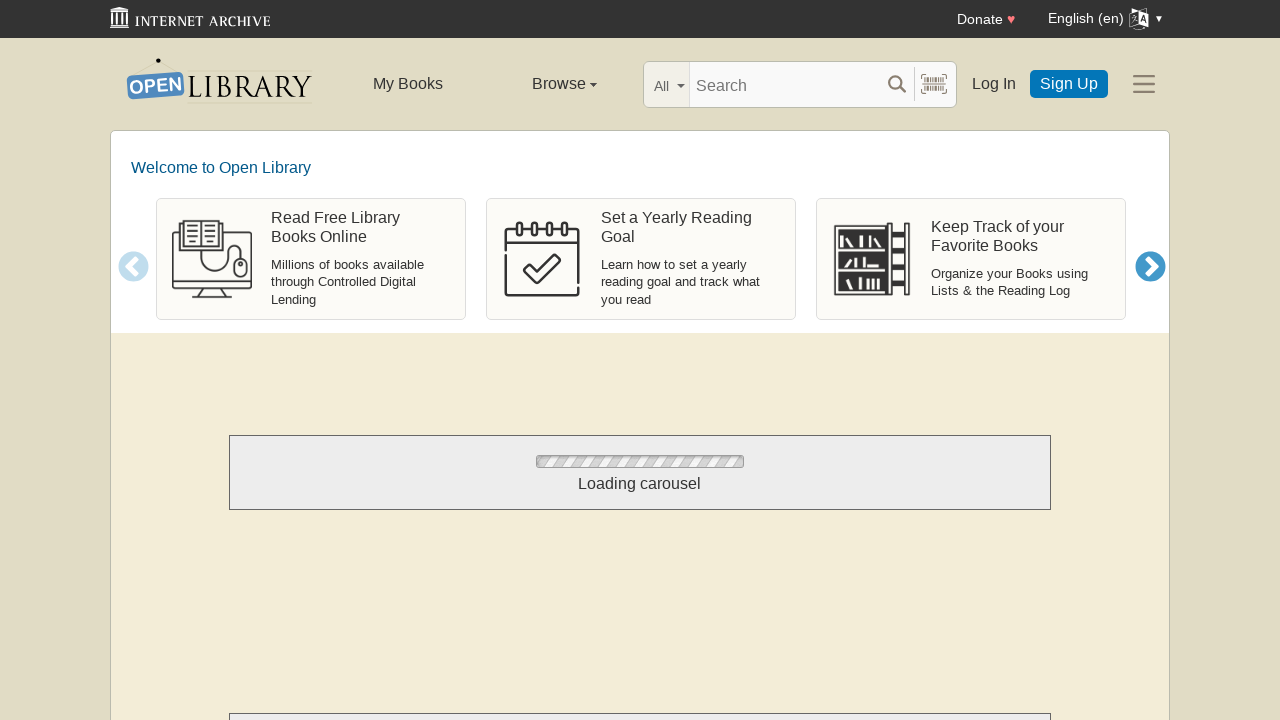

Located Follow Us on Twitter button using CSS selector img[src='/static/images/tweet.svg']
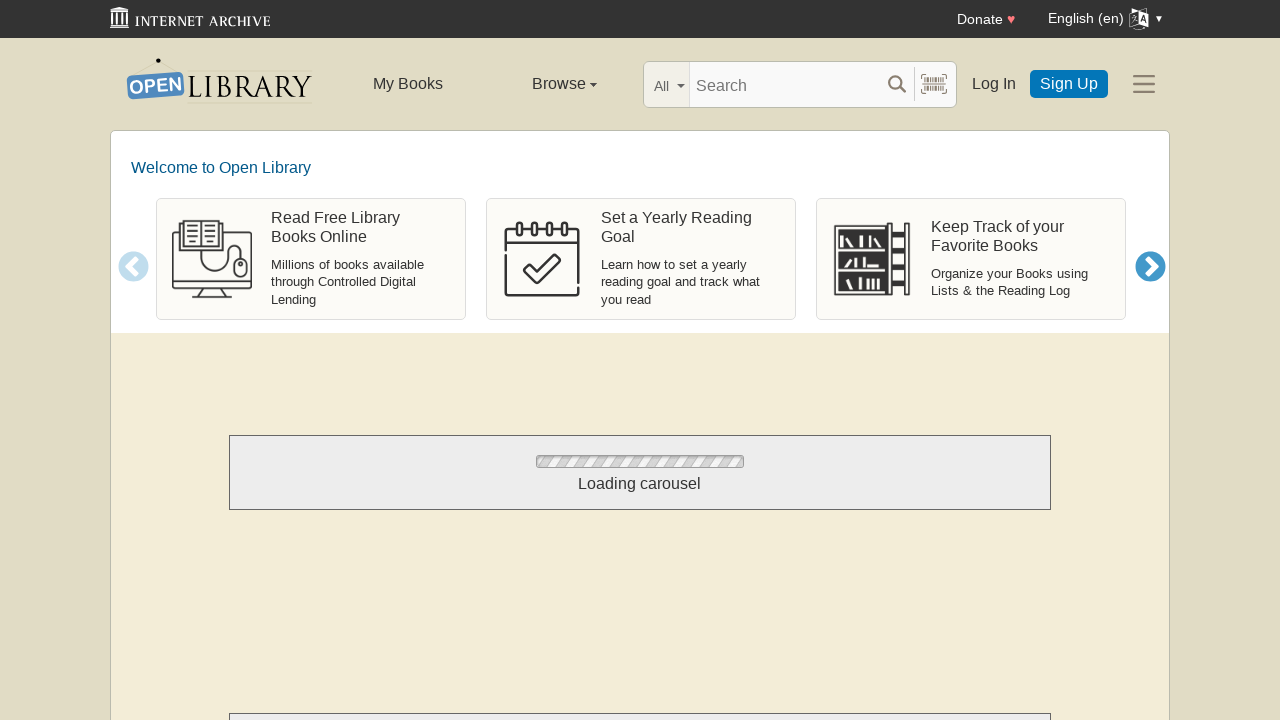

Waited for Twitter button to become visible
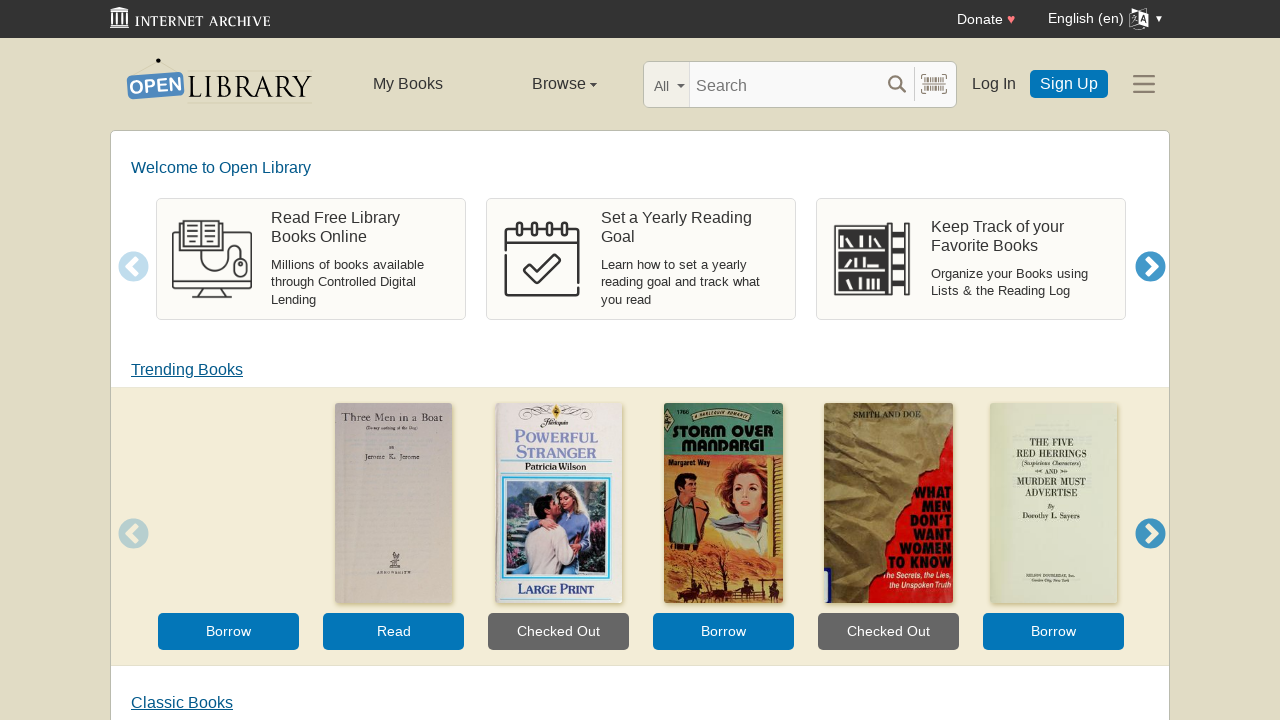

Verified Twitter button is visible on Open Library homepage
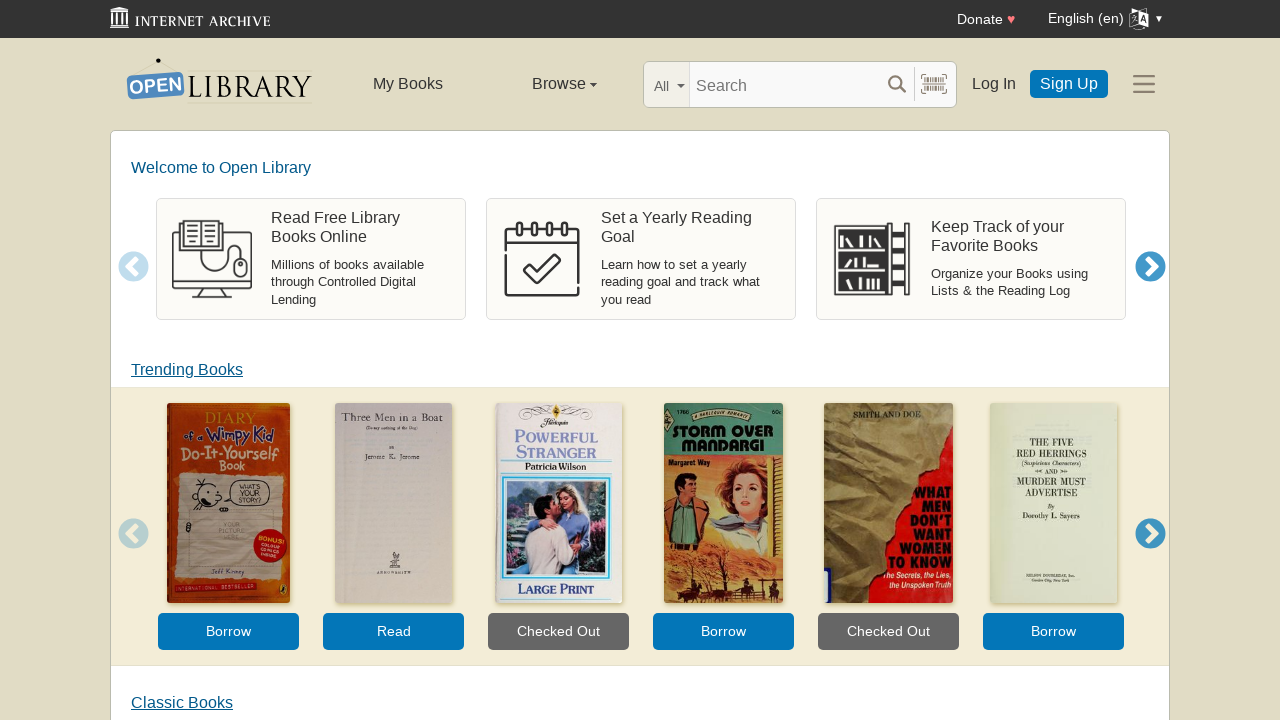

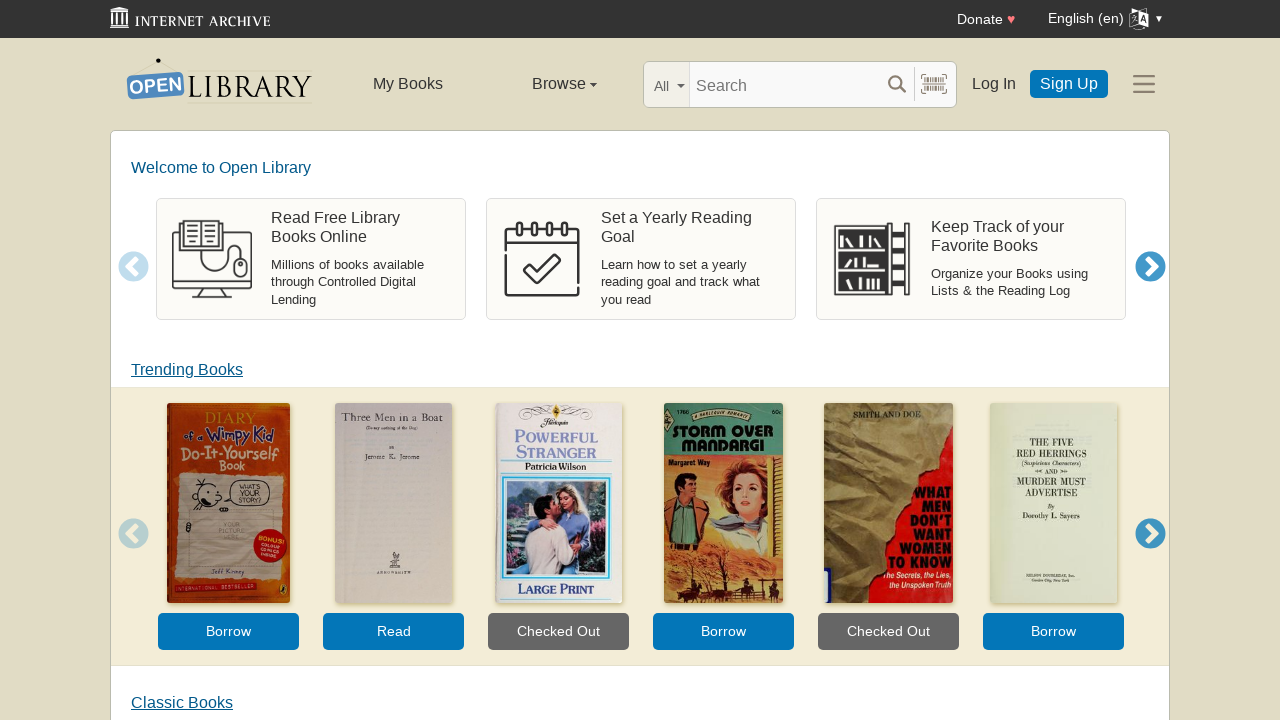